Tests the "Bumble the Elephant" product page by clicking on the product, selecting style options, and adding to cart.

Starting URL: https://ilarionhalushka.github.io/jekyll-ecommerce-demo/

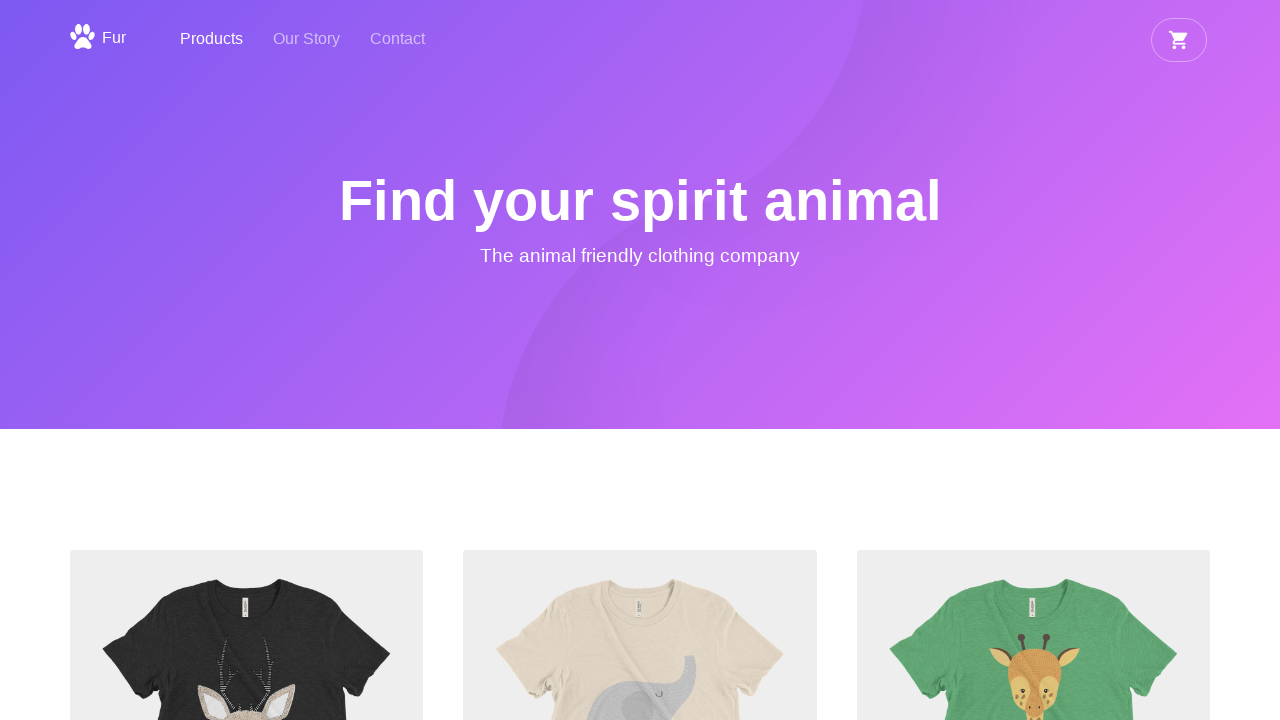

Clicked on Bumble the Elephant product link at (640, 211) on li >> internal:has-text="Bumble the Elephant Bumble"i >> internal:role=link >> n
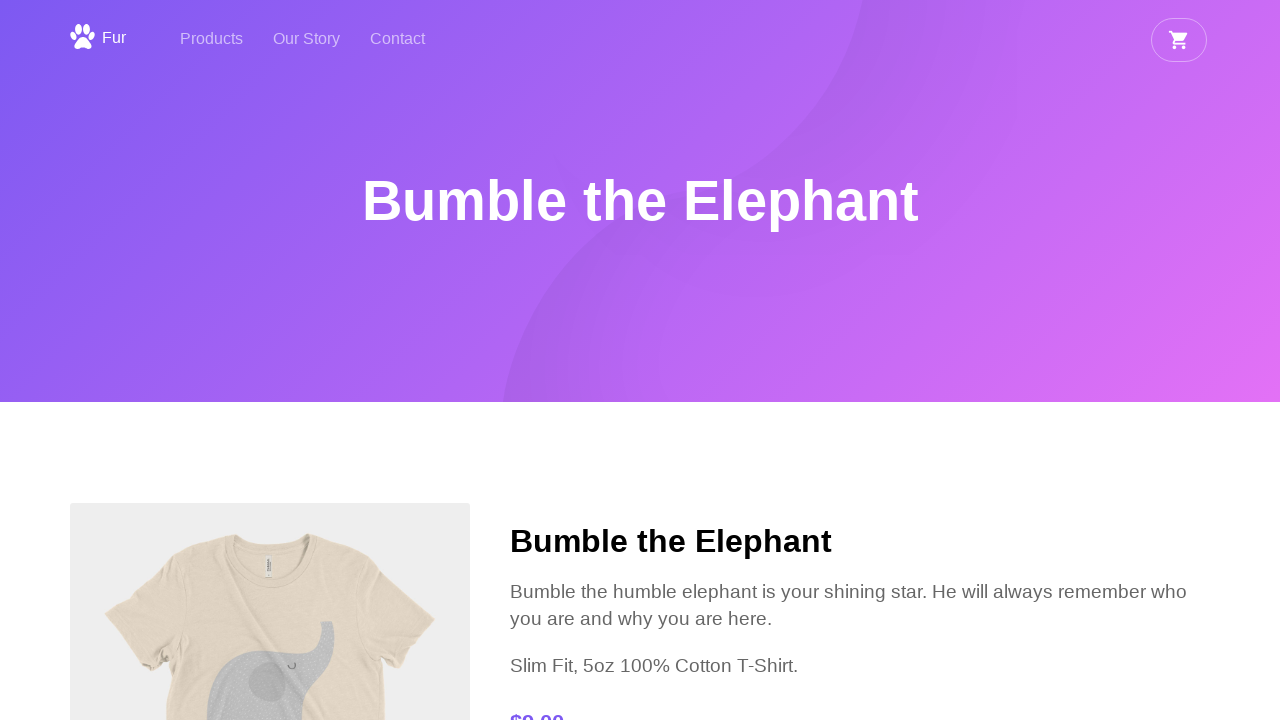

Clicked on second style picker option at (434, 360) on .style-picker > div:nth-child(2)
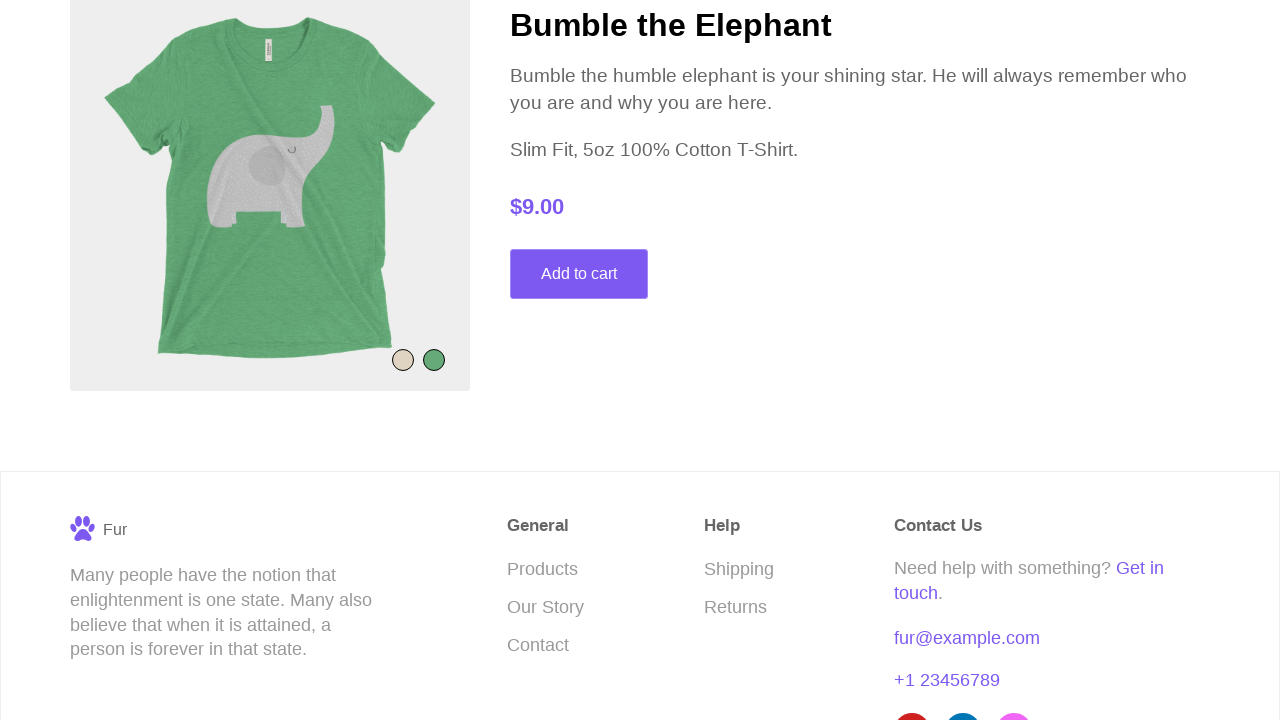

Clicked on first style picker option at (403, 360) on .style-picker > div >> nth=0
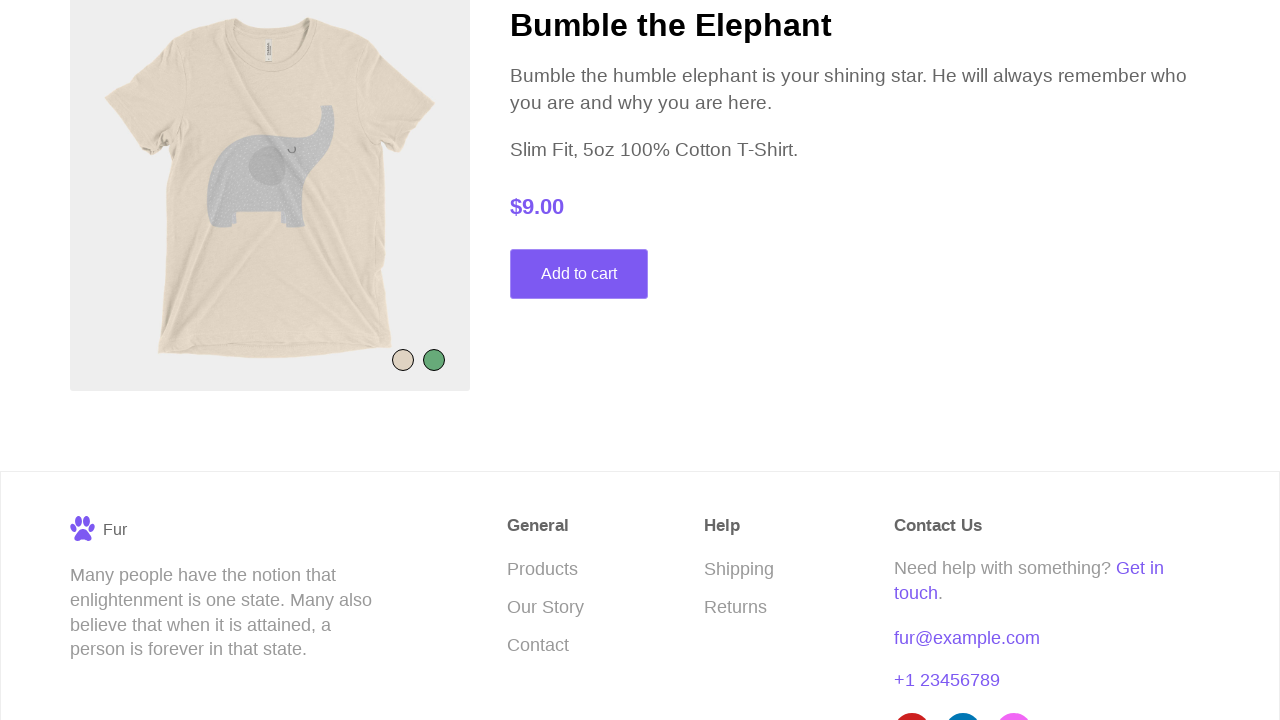

Clicked Add to cart button at (579, 274) on internal:role=button[name="Add to cart"i]
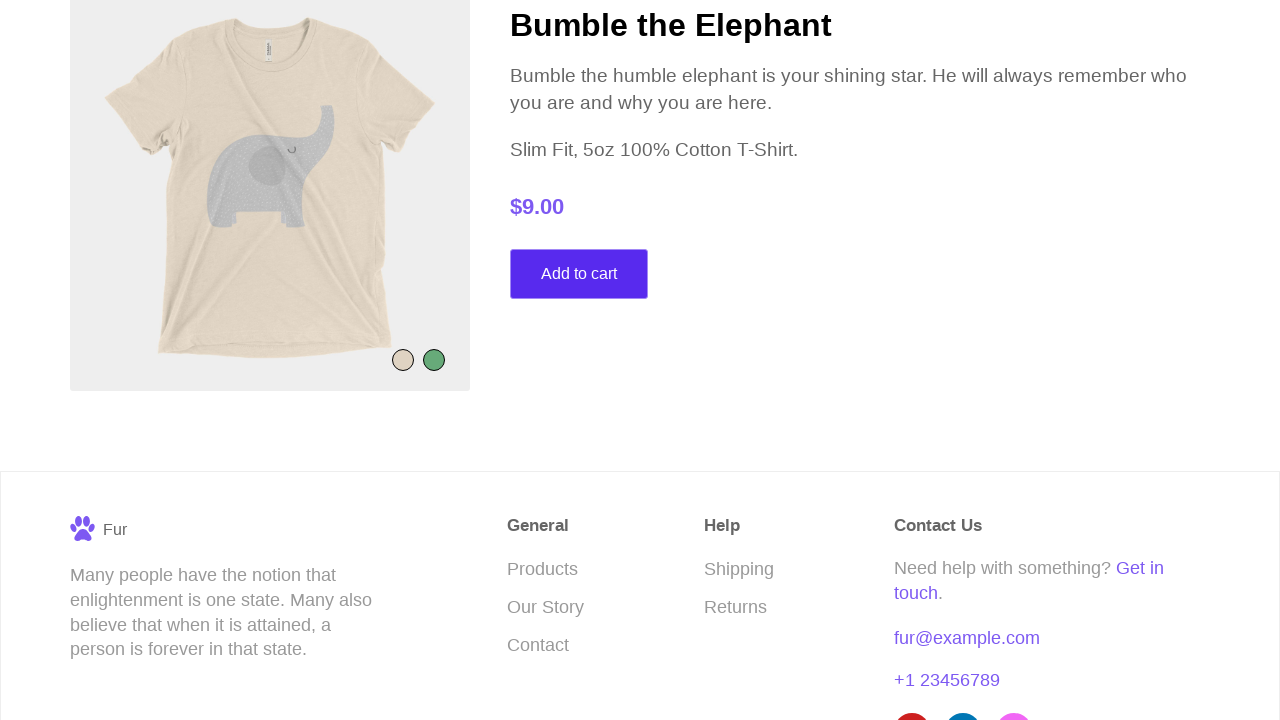

Clicked on Bumble the Elephant product section at (640, 292) on section >> internal:has-text="Bumble the Elephant Bumble"i
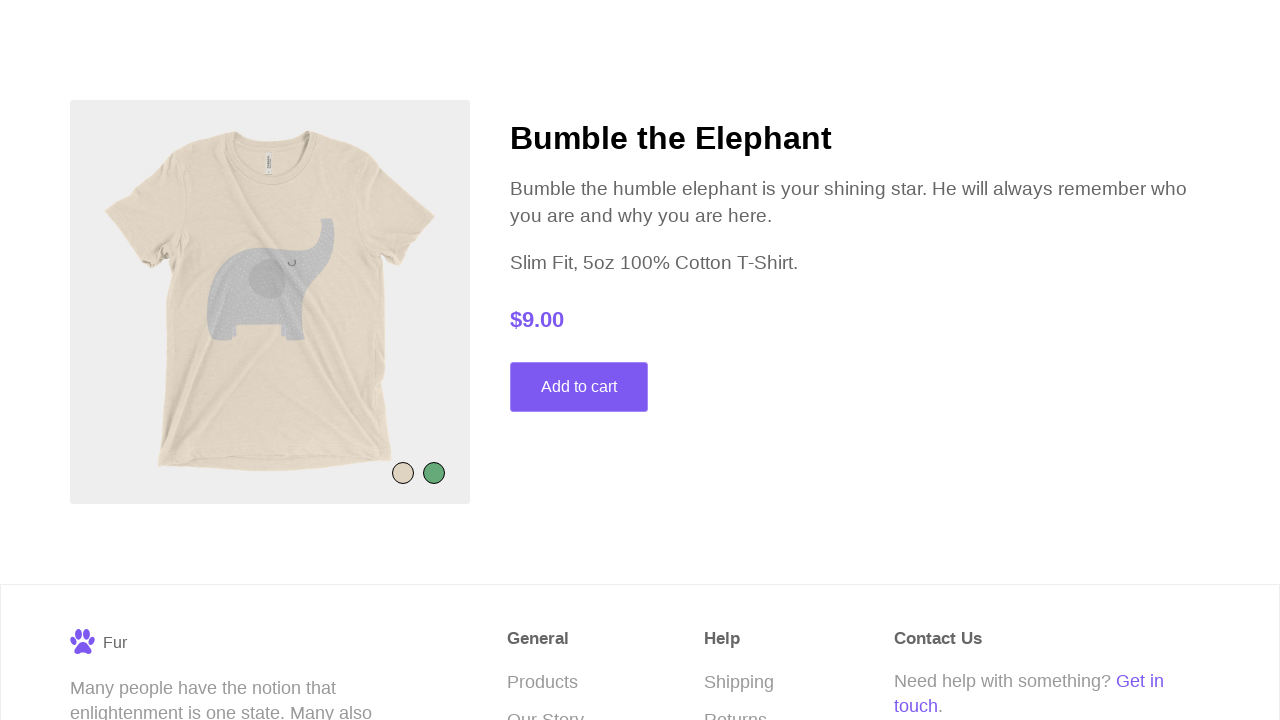

Product details loaded - h3 heading is visible
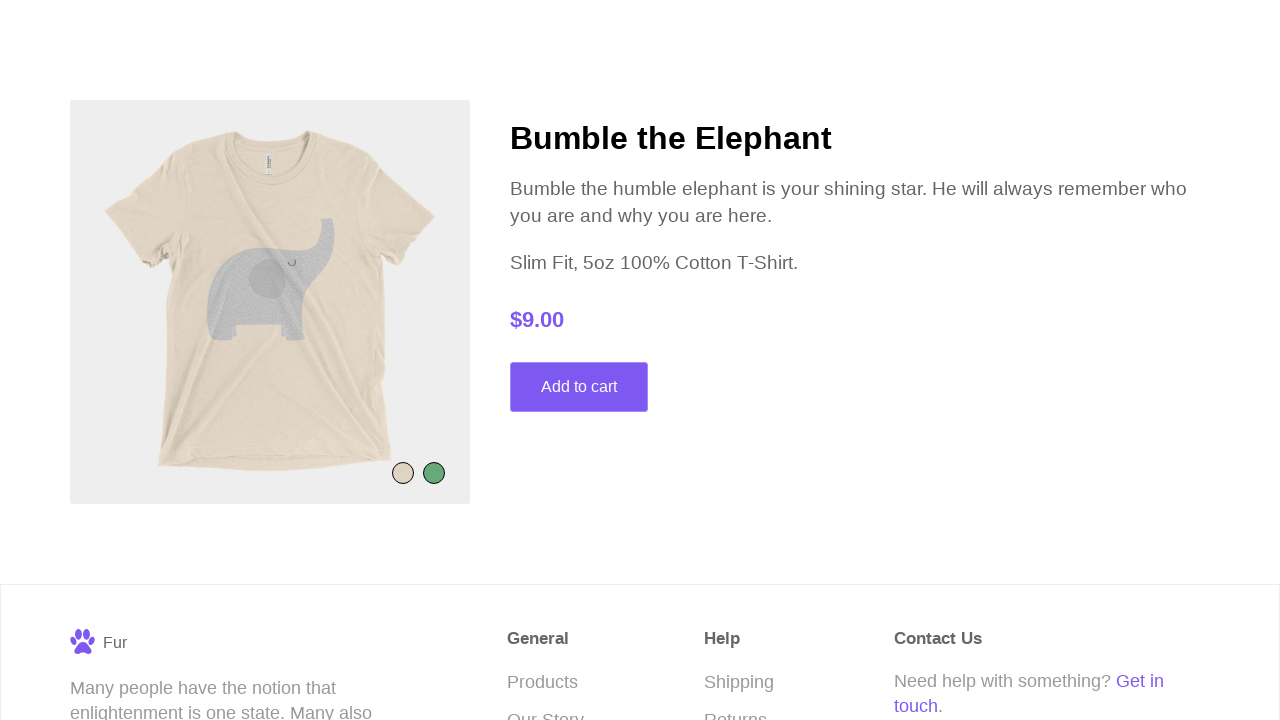

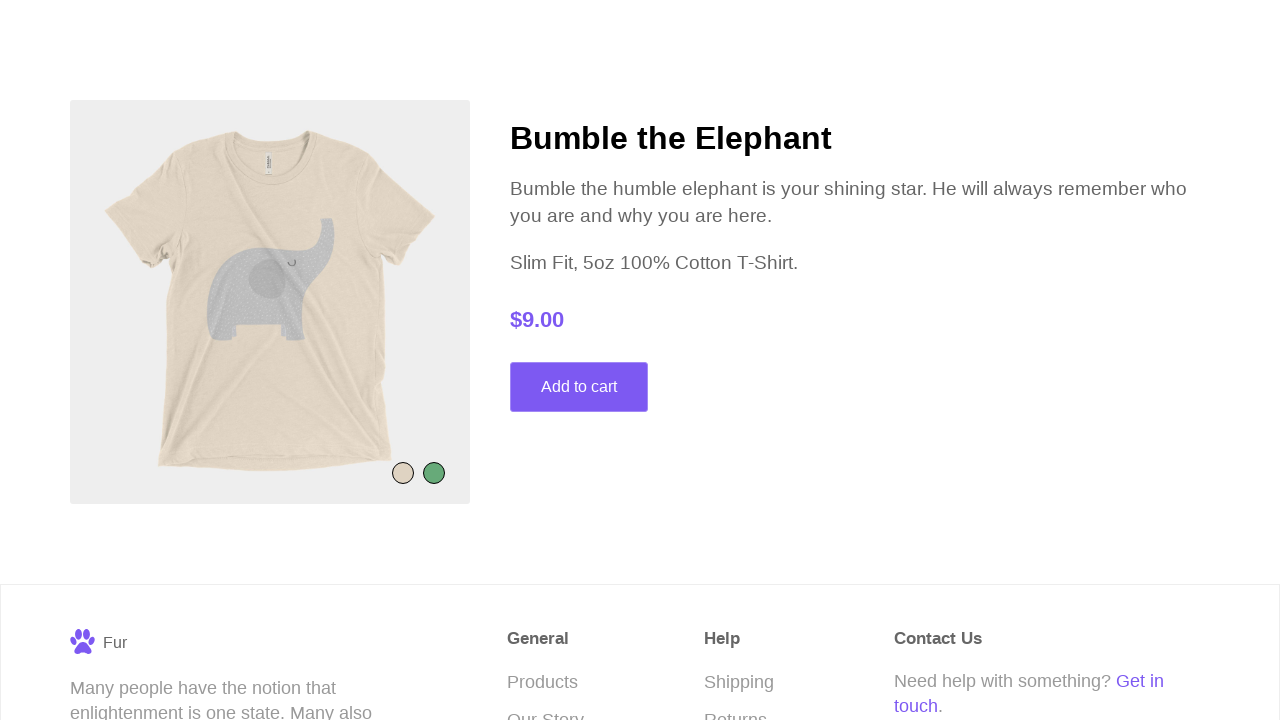